Clicks on a comments link (e.g., "3 comments") on a story and verifies it navigates to the comments page

Starting URL: https://news.ycombinator.com

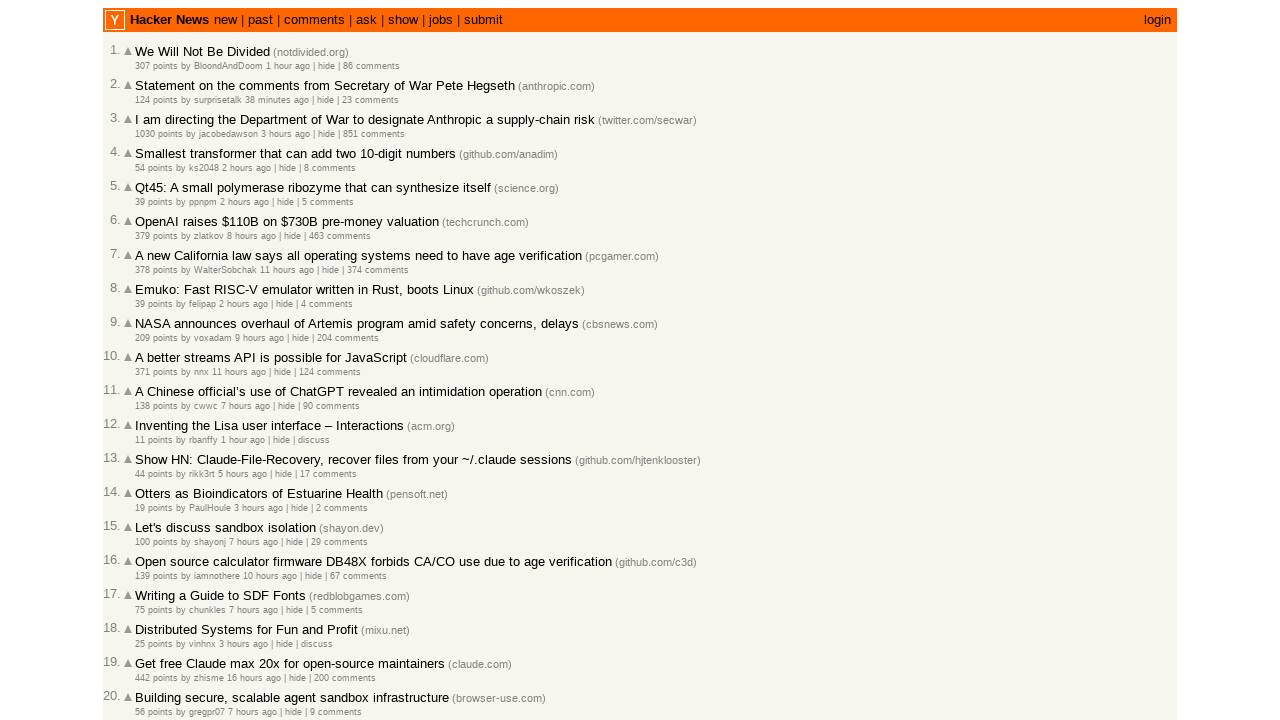

Clicked on comments link matching 'N comments' pattern at (371, 66) on a:text-matches('\\d+\\s+comments')
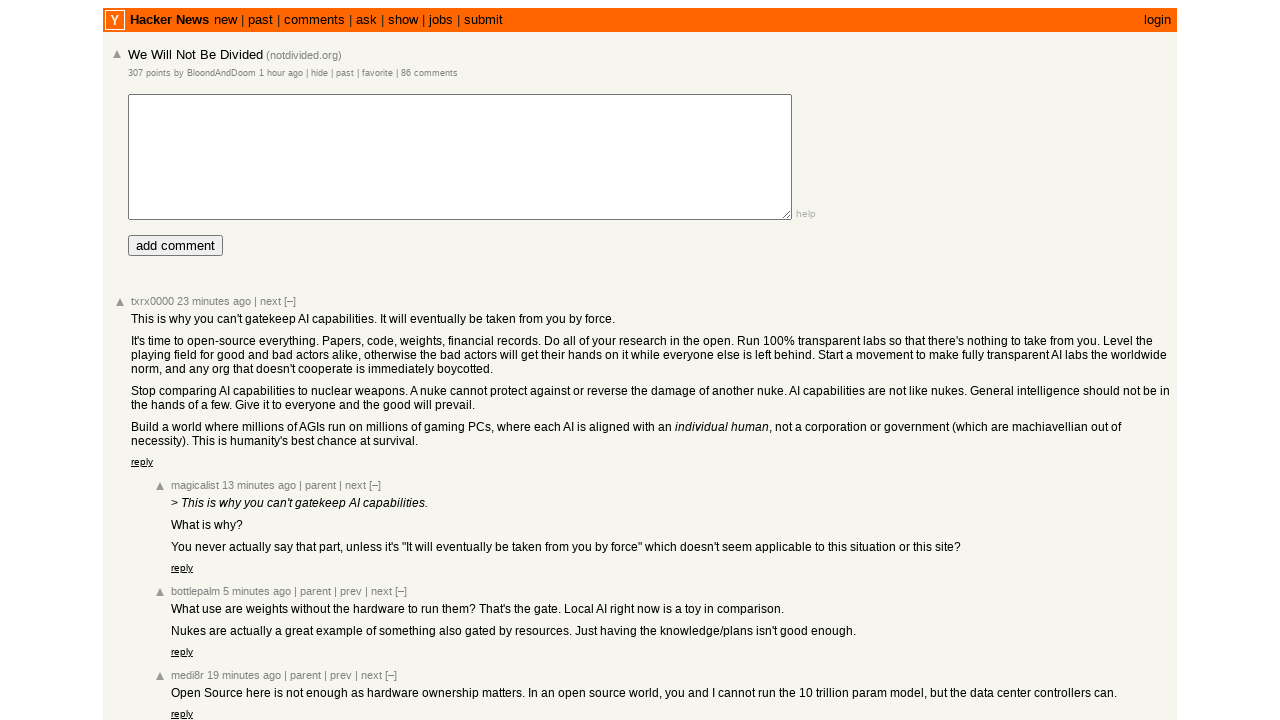

Waited for page to load with domcontentloaded state
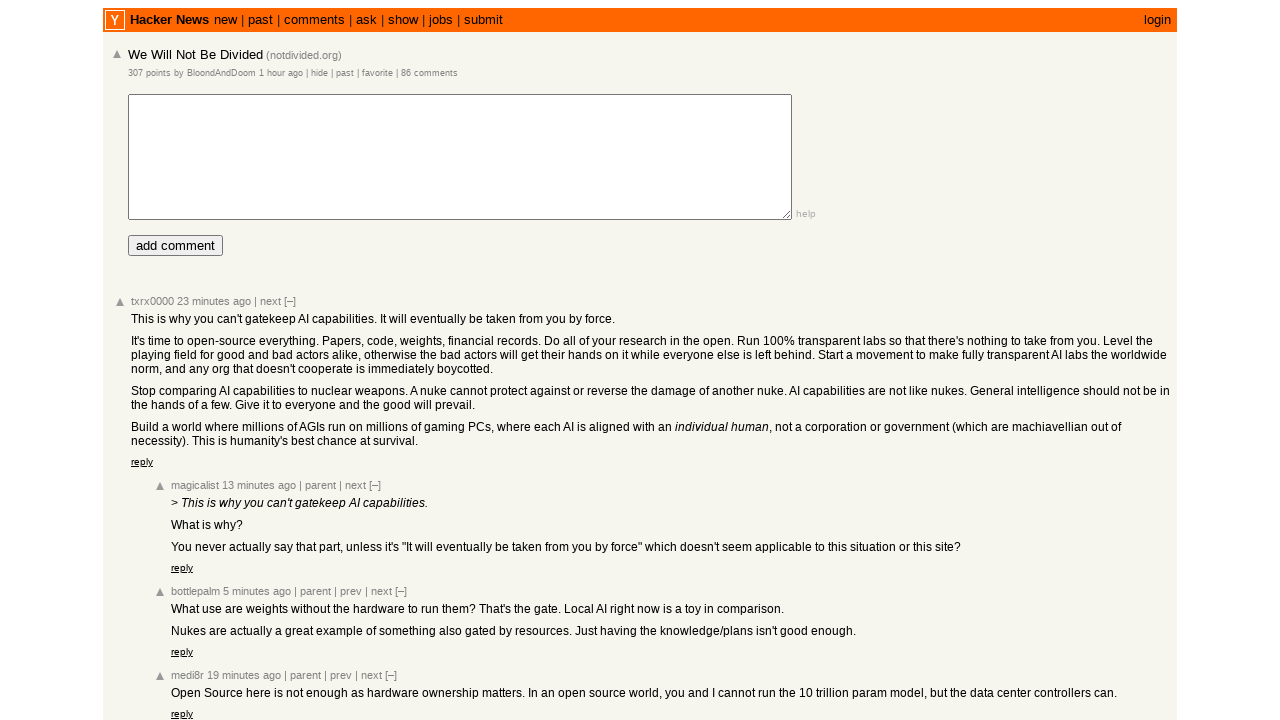

Retrieved current URL
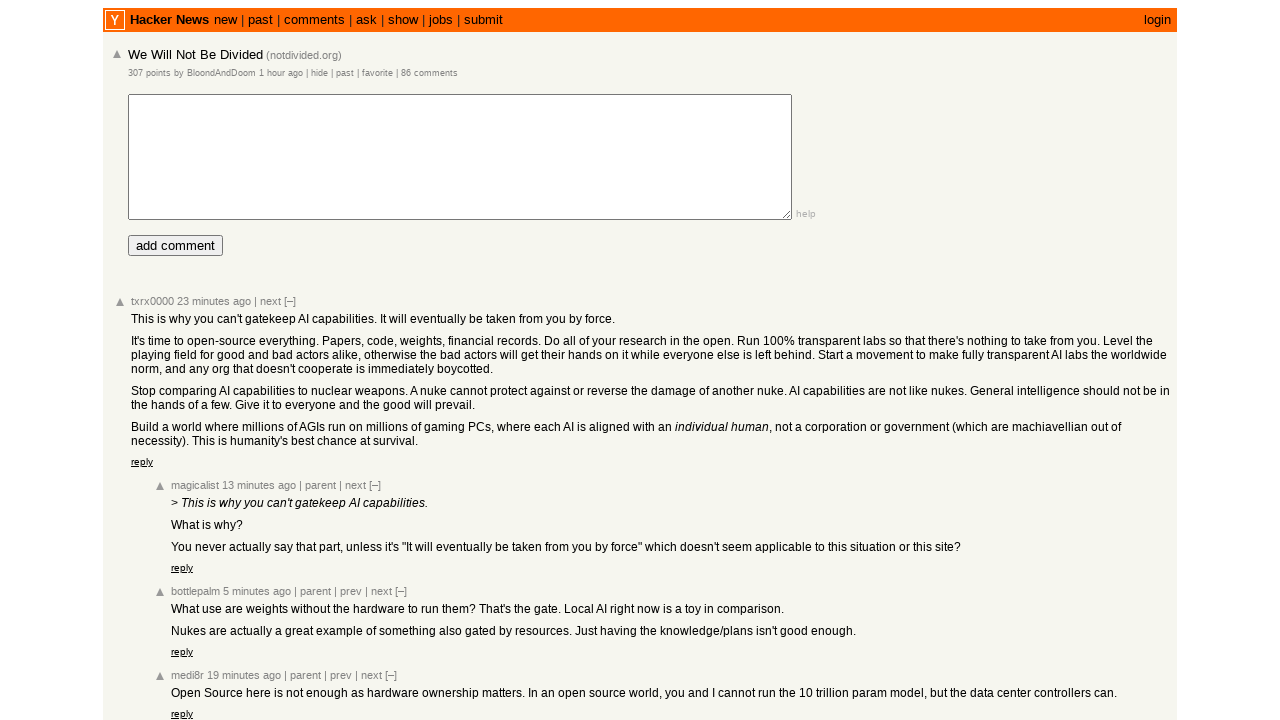

Verified URL contains 'item?id=' parameter, confirming navigation to comments page
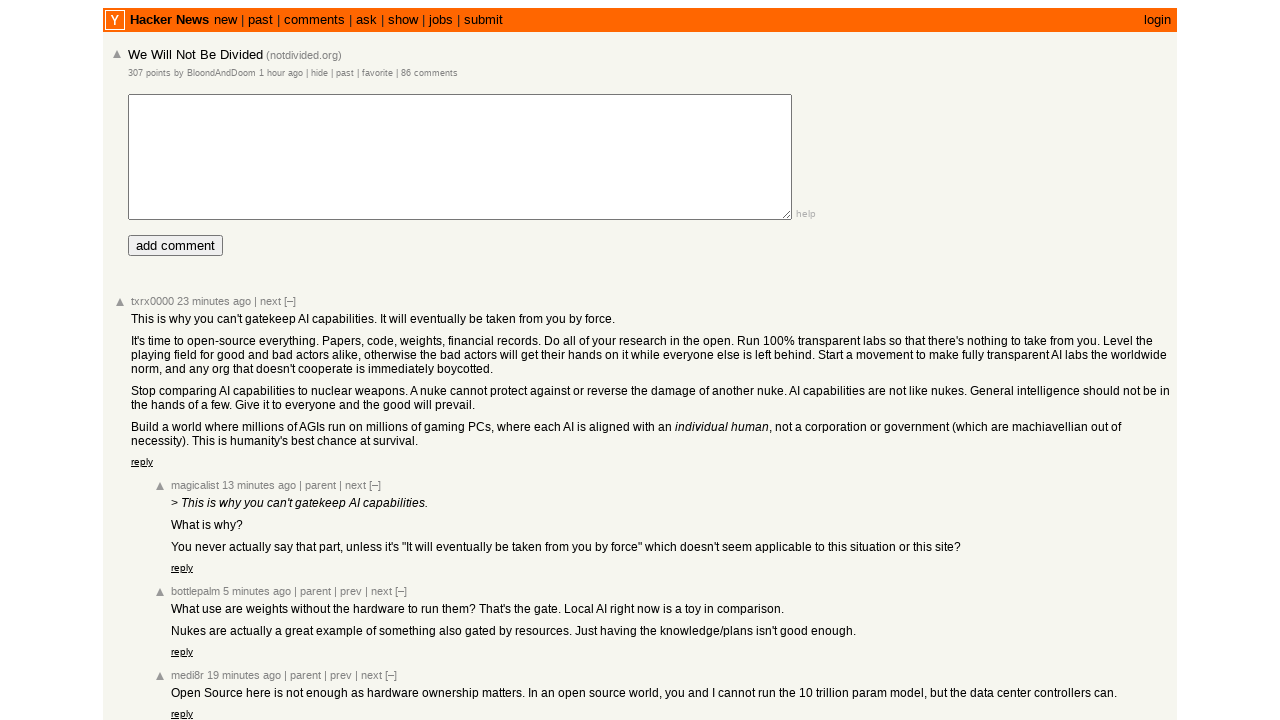

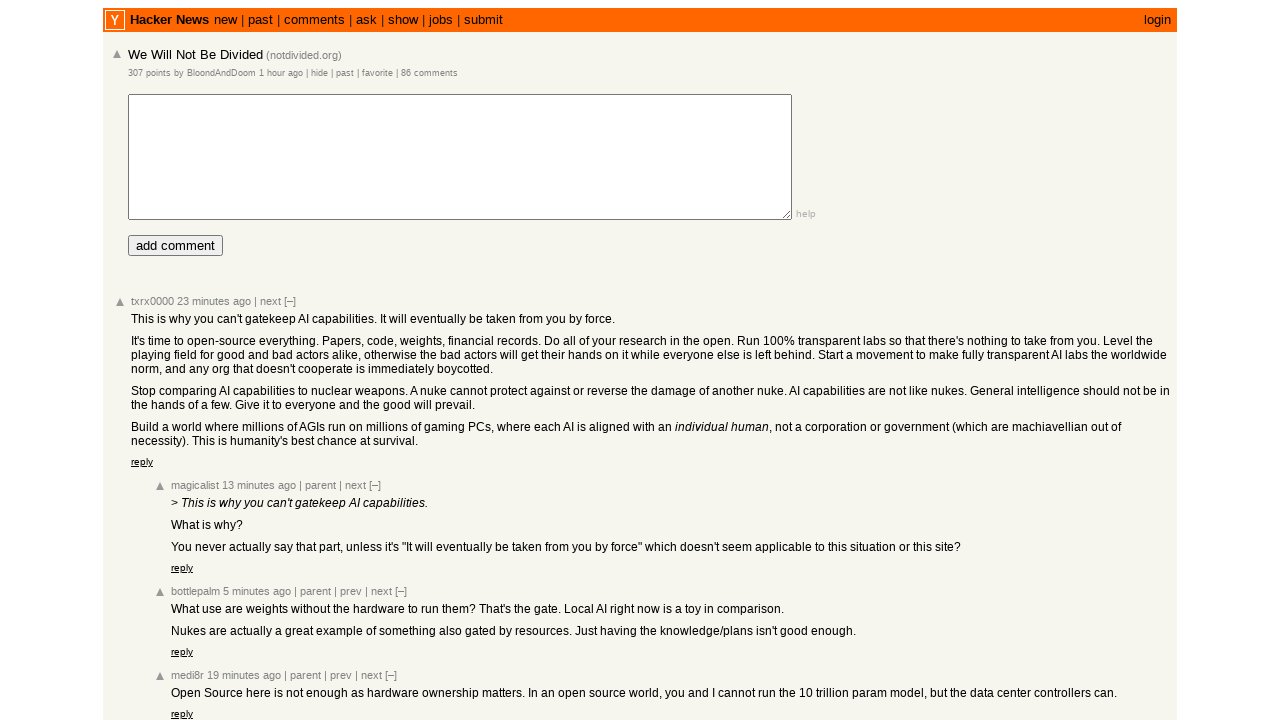